Tests iframe functionality by switching to an iframe, clearing a text box, typing "Loop Academy" in the TinyMCE editor, then switching back to the main content to verify the page header is displayed correctly.

Starting URL: https://loopcamp.vercel.app/iframe.html

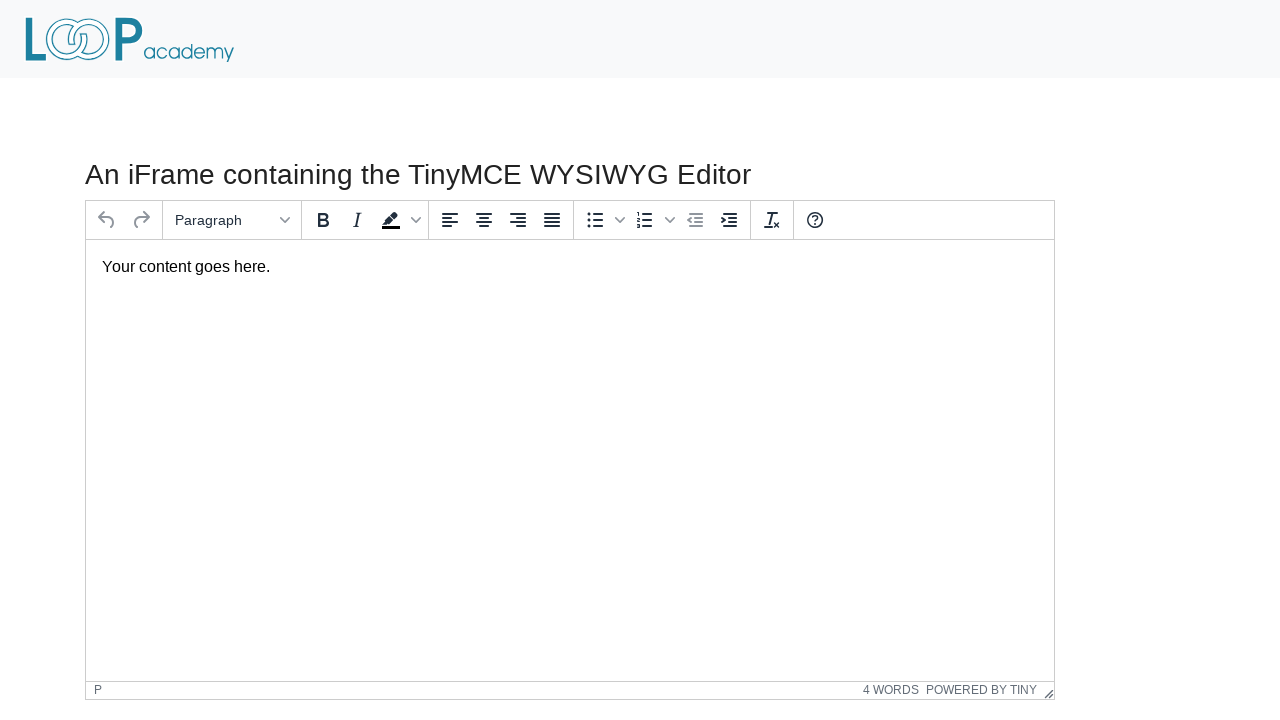

Located the first iframe on the page
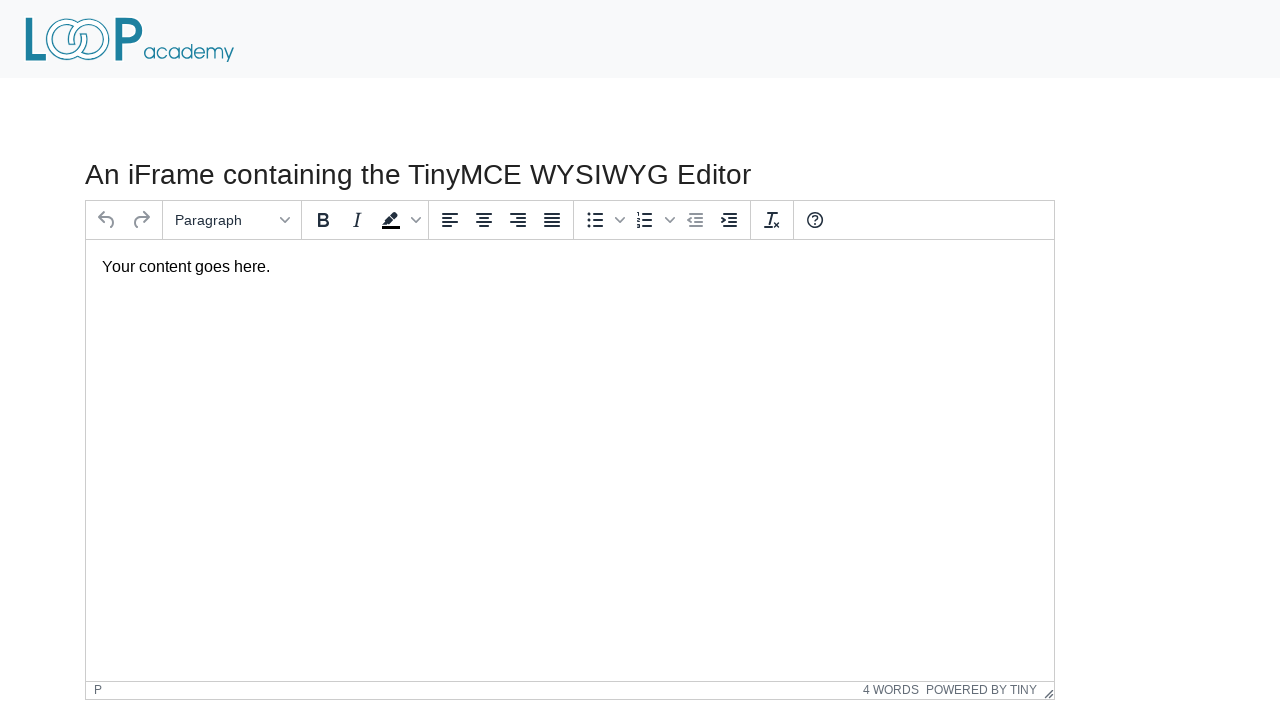

Cleared the TinyMCE editor text box on iframe >> nth=0 >> internal:control=enter-frame >> #tinymce
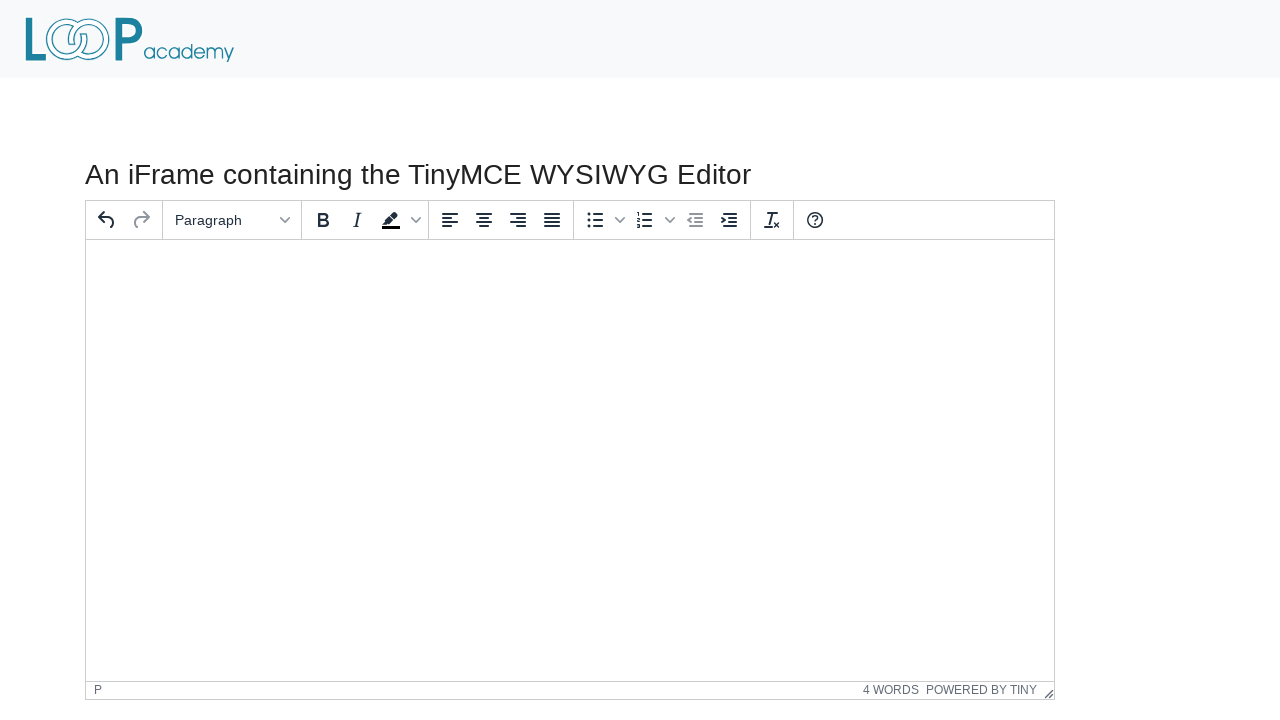

Typed 'Loop Academy' into the TinyMCE editor on iframe >> nth=0 >> internal:control=enter-frame >> #tinymce
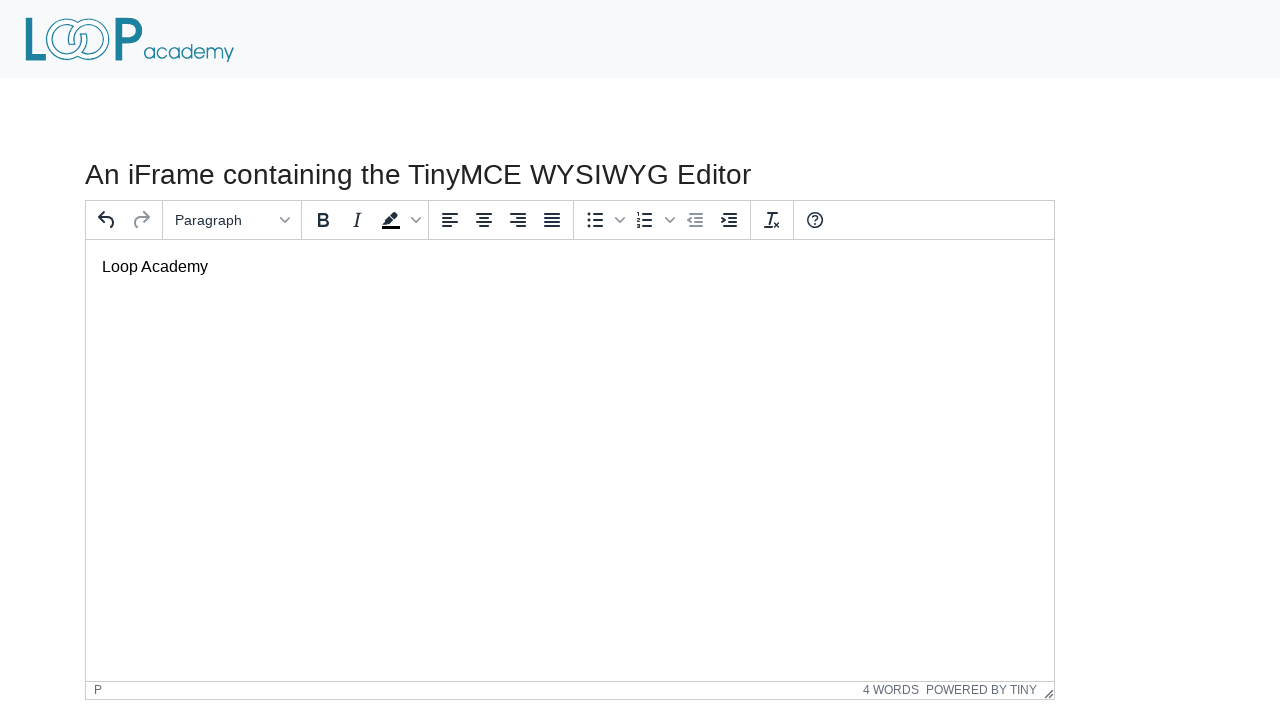

Located the page heading element
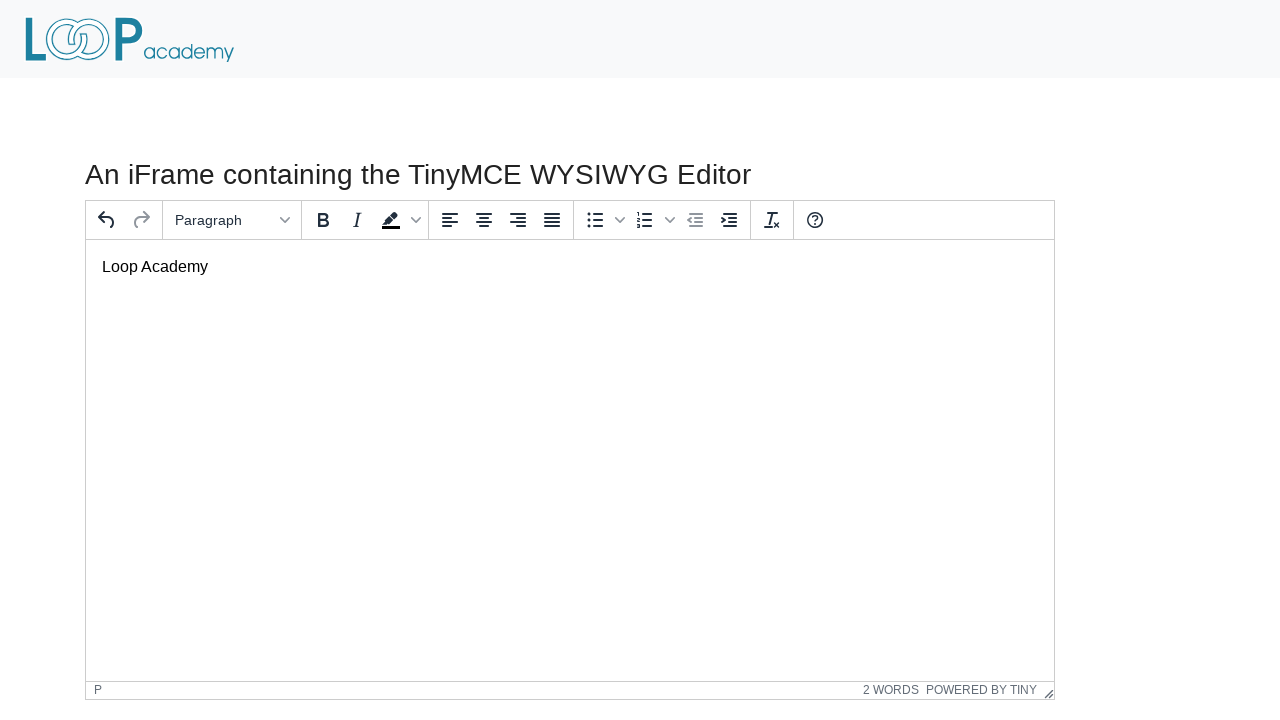

Page heading is now visible
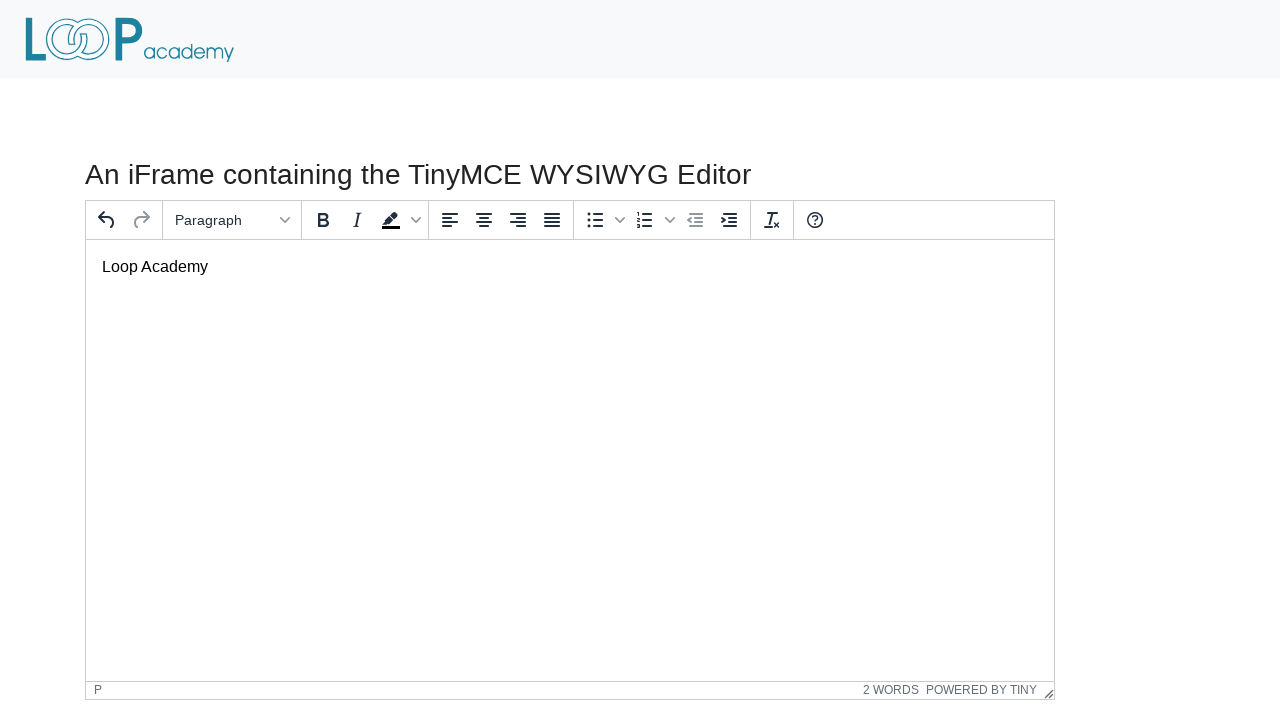

Retrieved heading text: 'An iFrame containing the TinyMCE WYSIWYG Editor'
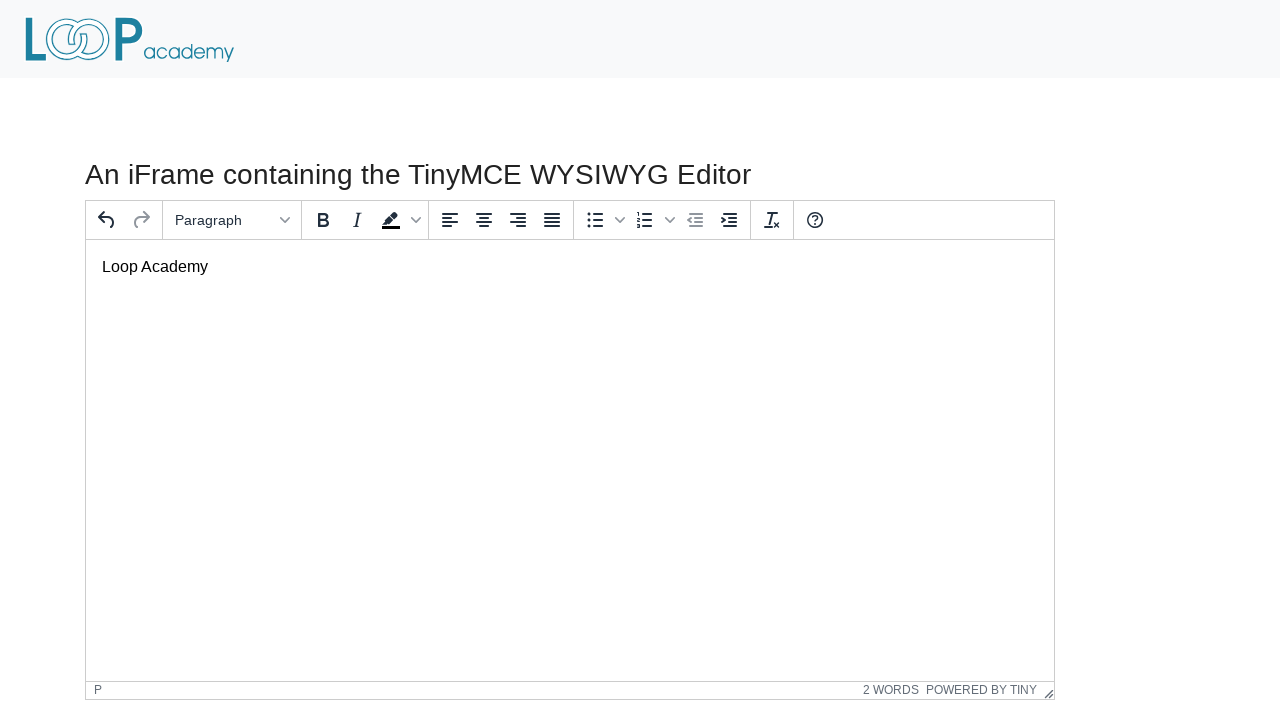

Verified heading text matches expected value
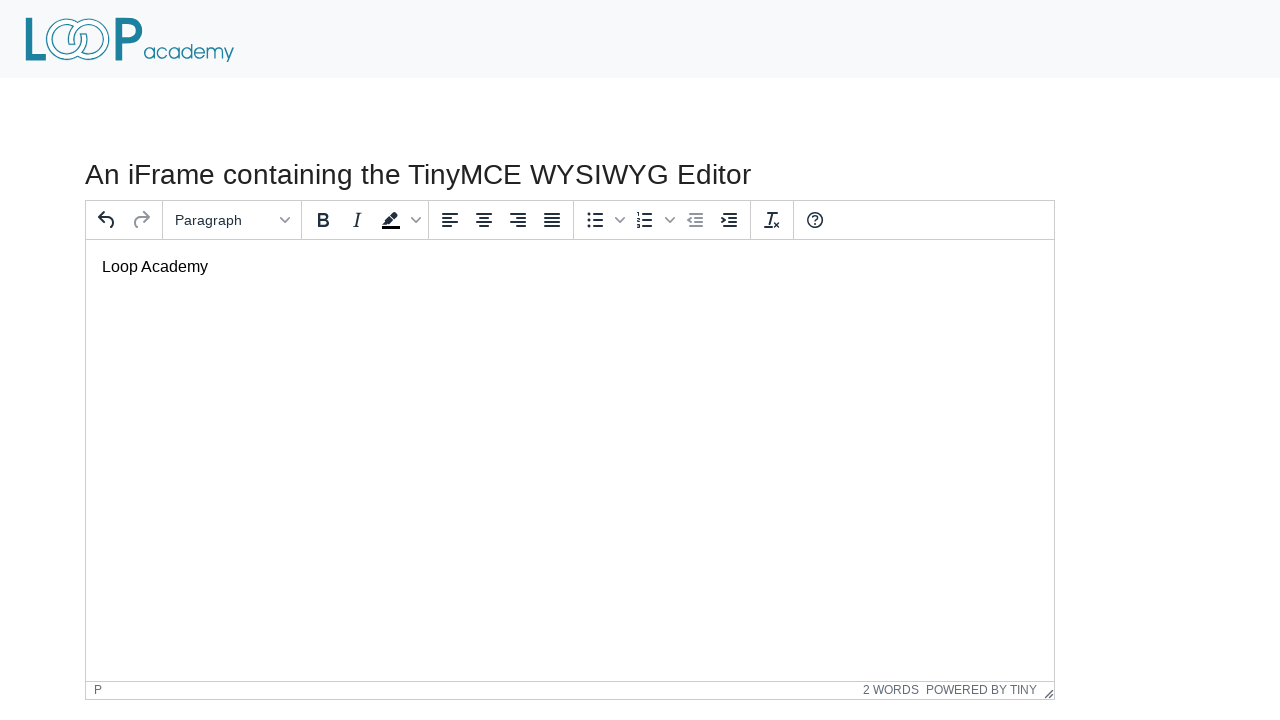

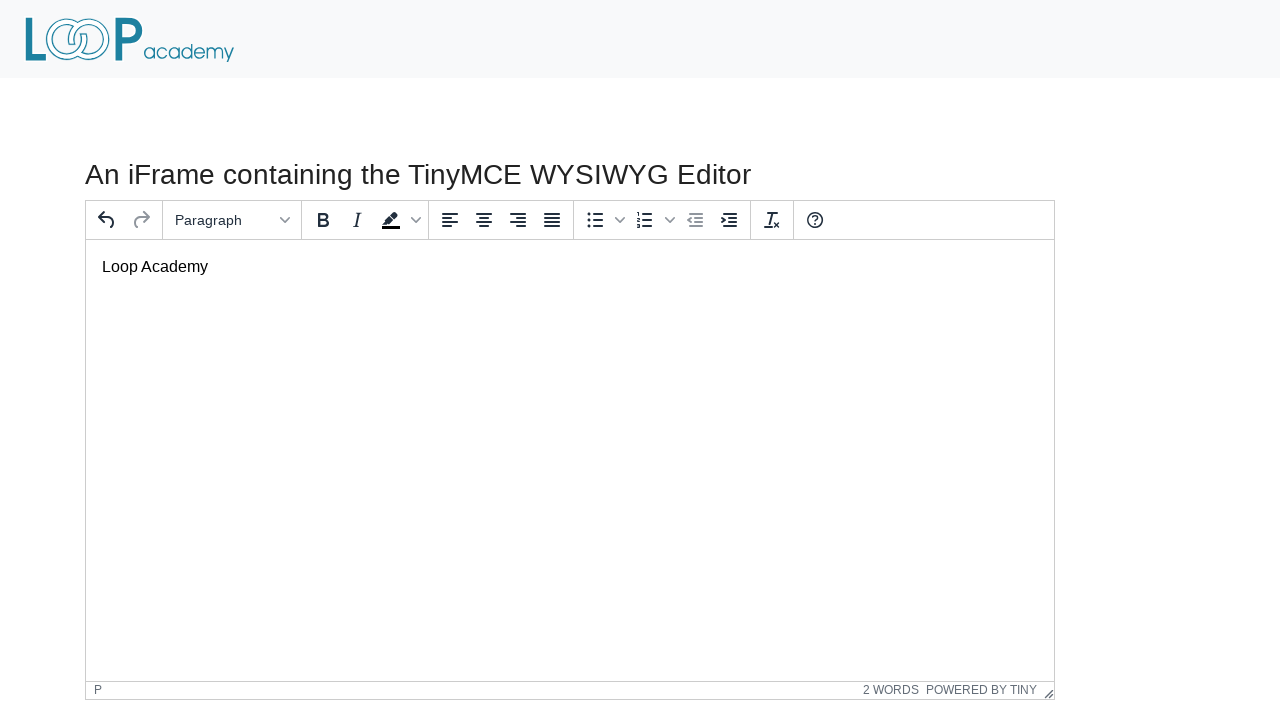